Navigates to the Mamaearth website homepage and verifies it loads successfully

Starting URL: https://mamaearth.in/

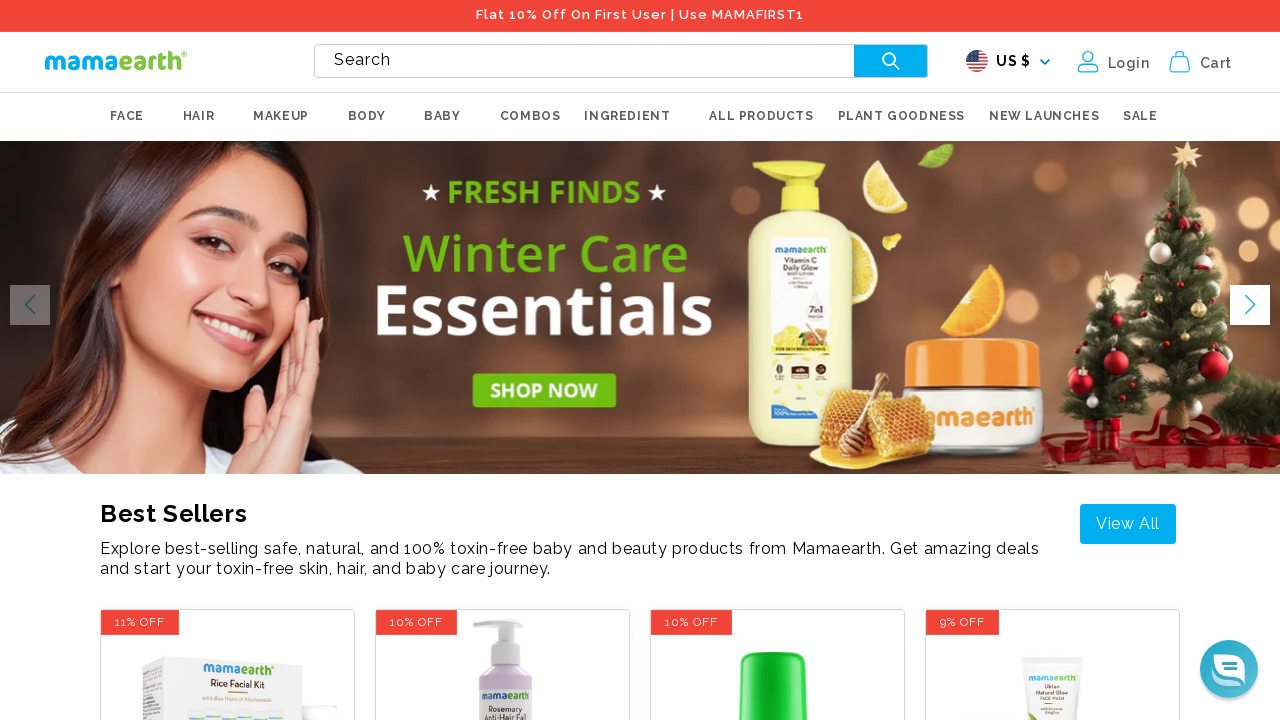

Waited for Mamaearth homepage to fully load (networkidle state)
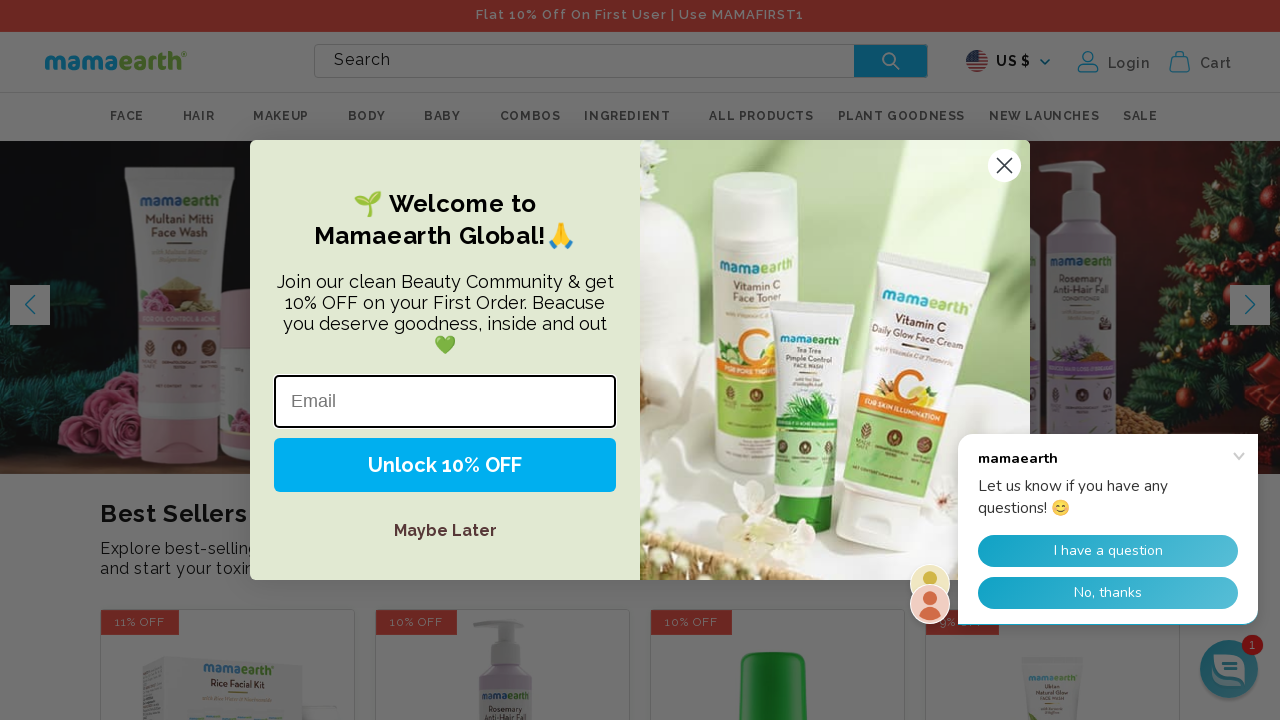

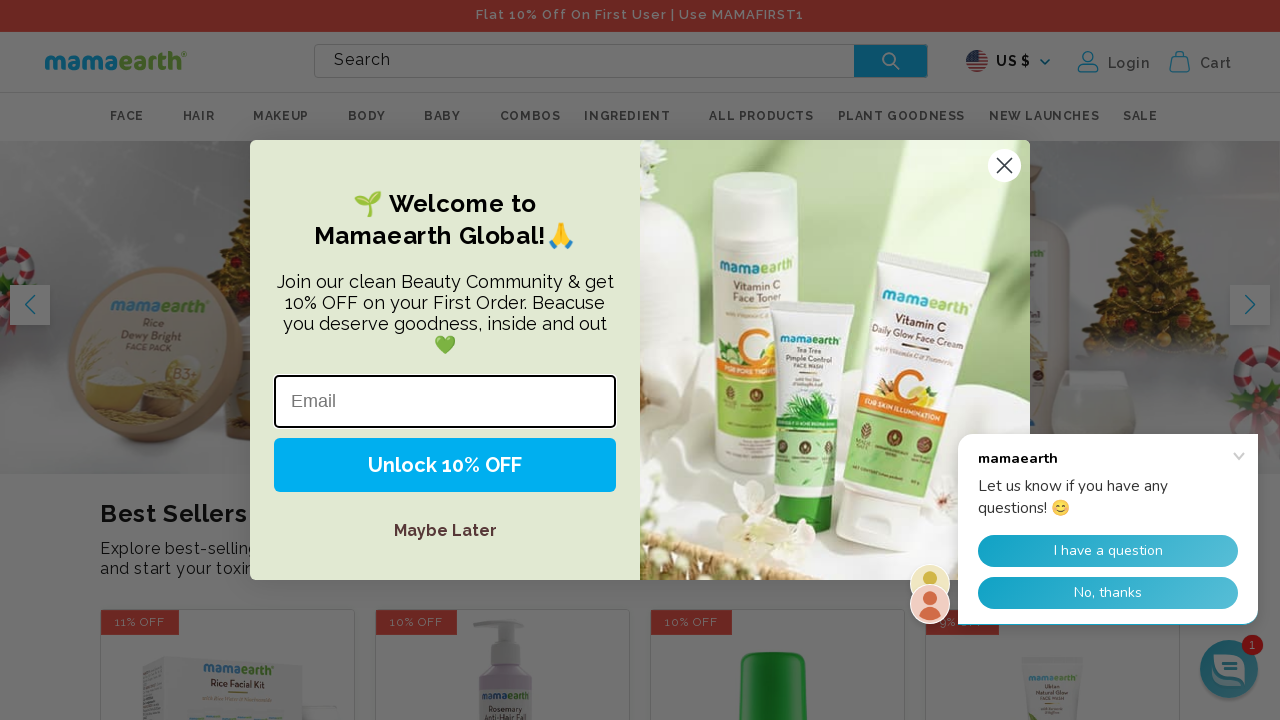